Tests different wait strategies (implicit, sleep, explicit) by clicking buttons that trigger delayed element visibility and verifying the elements appear correctly.

Starting URL: https://dgotlieb.github.io/Selenium/synchronization.html

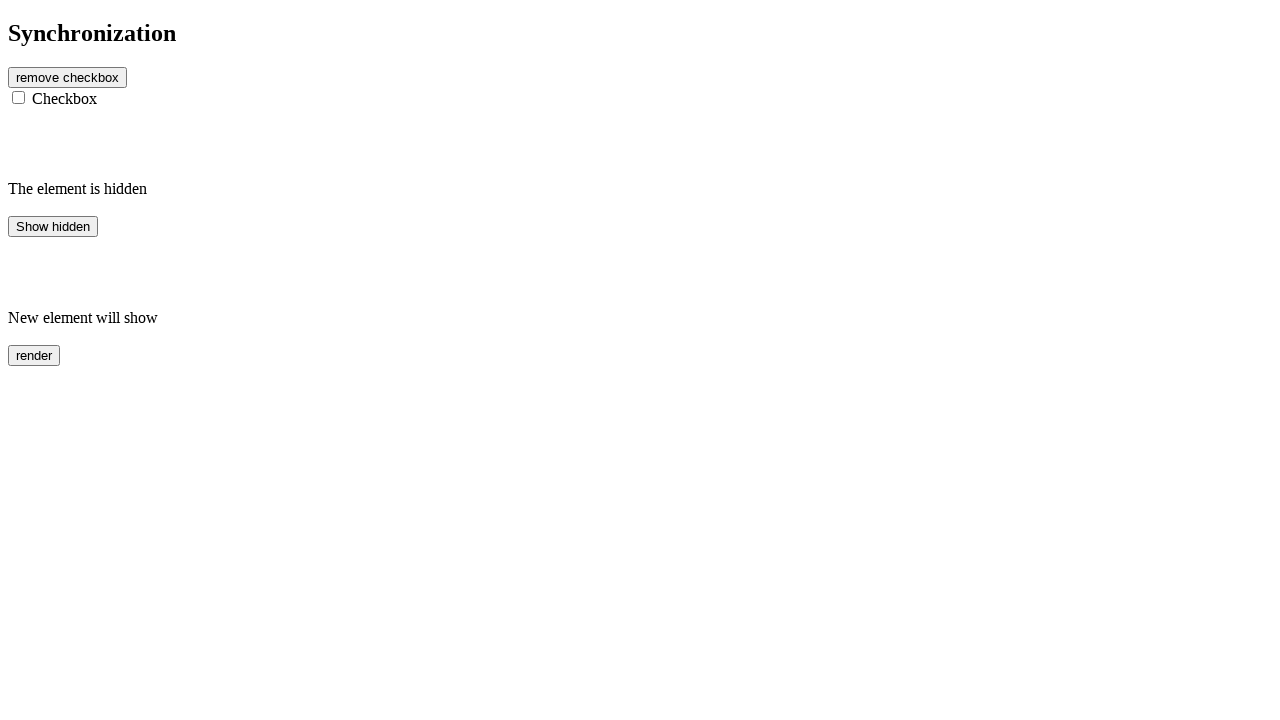

Navigated to synchronization test page
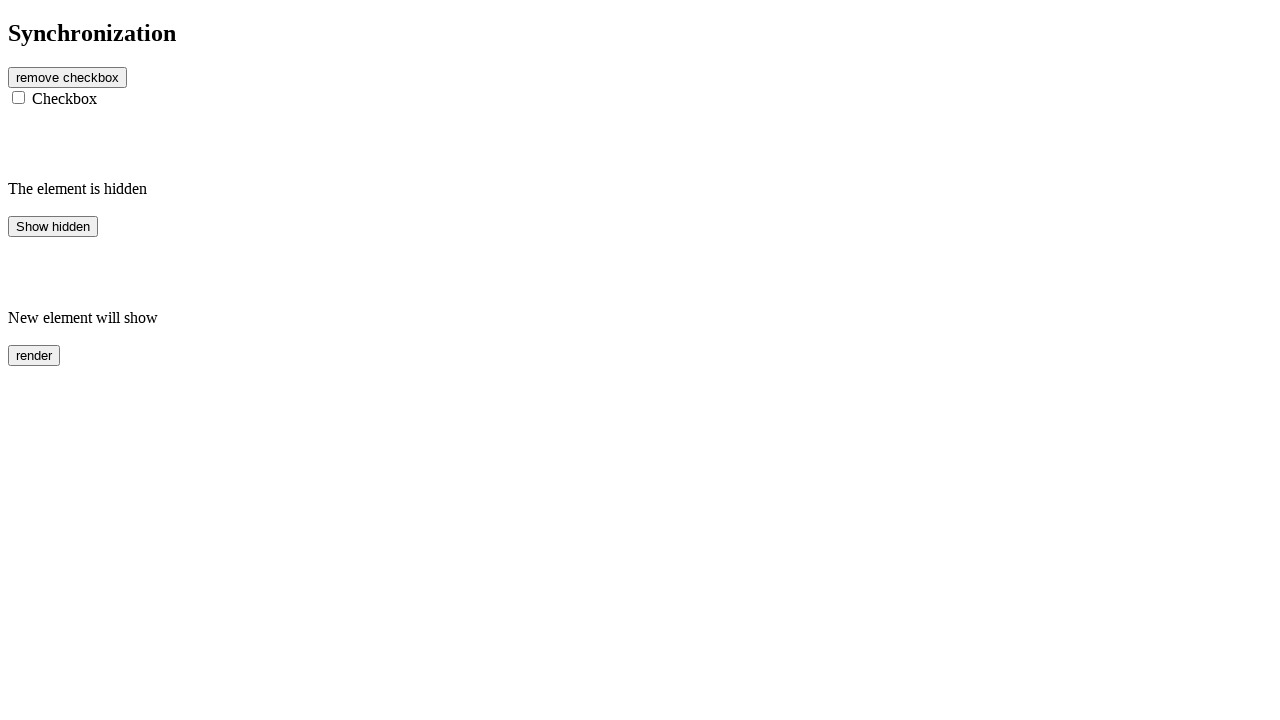

Clicked first button to reveal hidden text at (68, 77) on button#btn
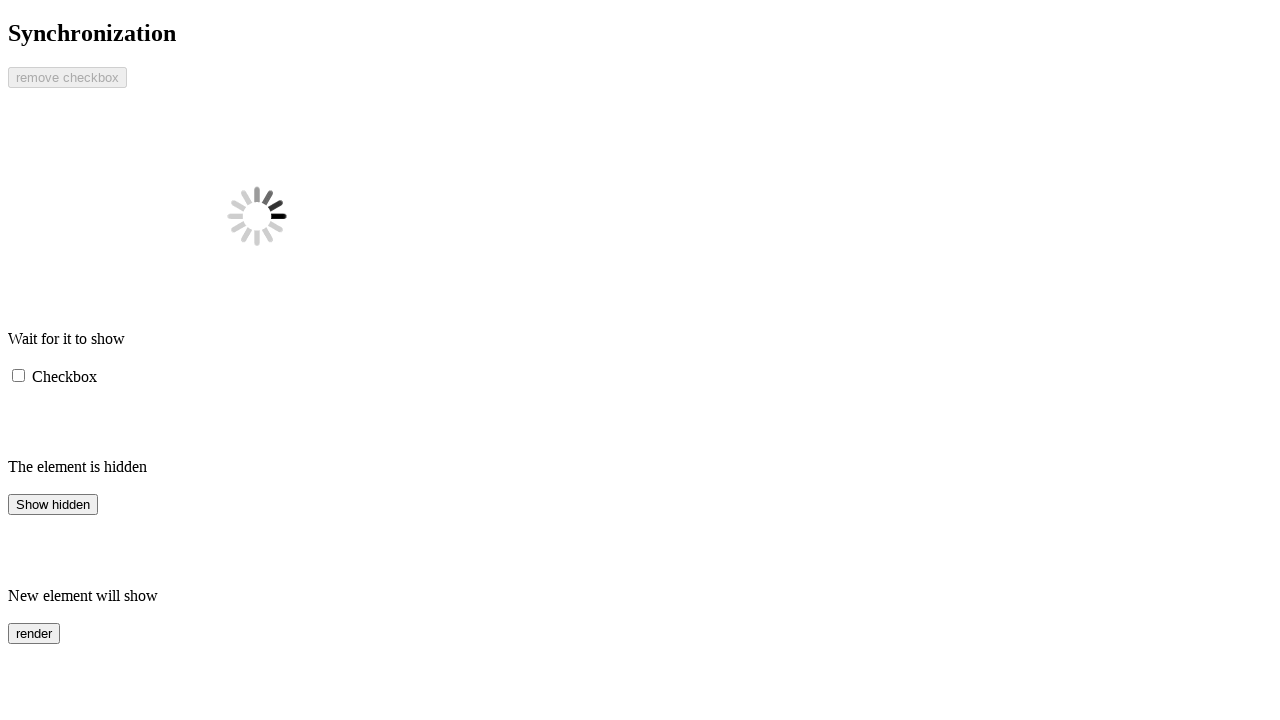

Message element appeared after button click
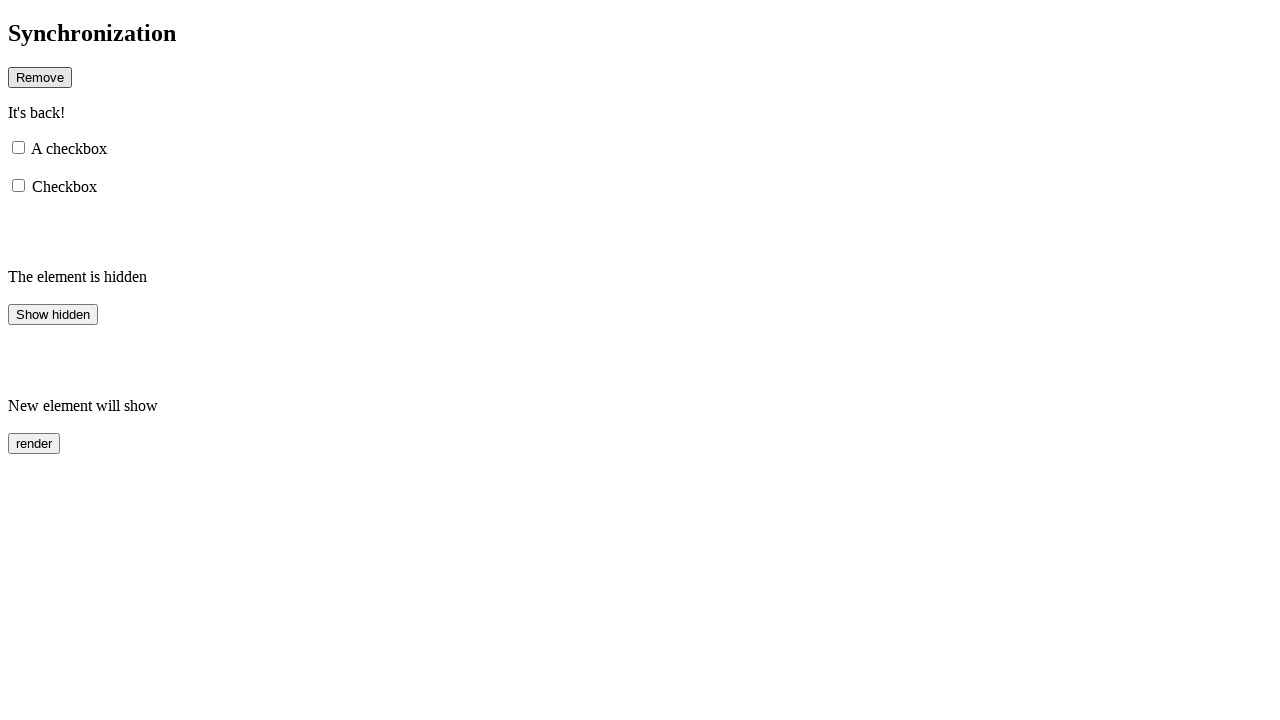

Clicked hidden button at (53, 314) on button#hidden
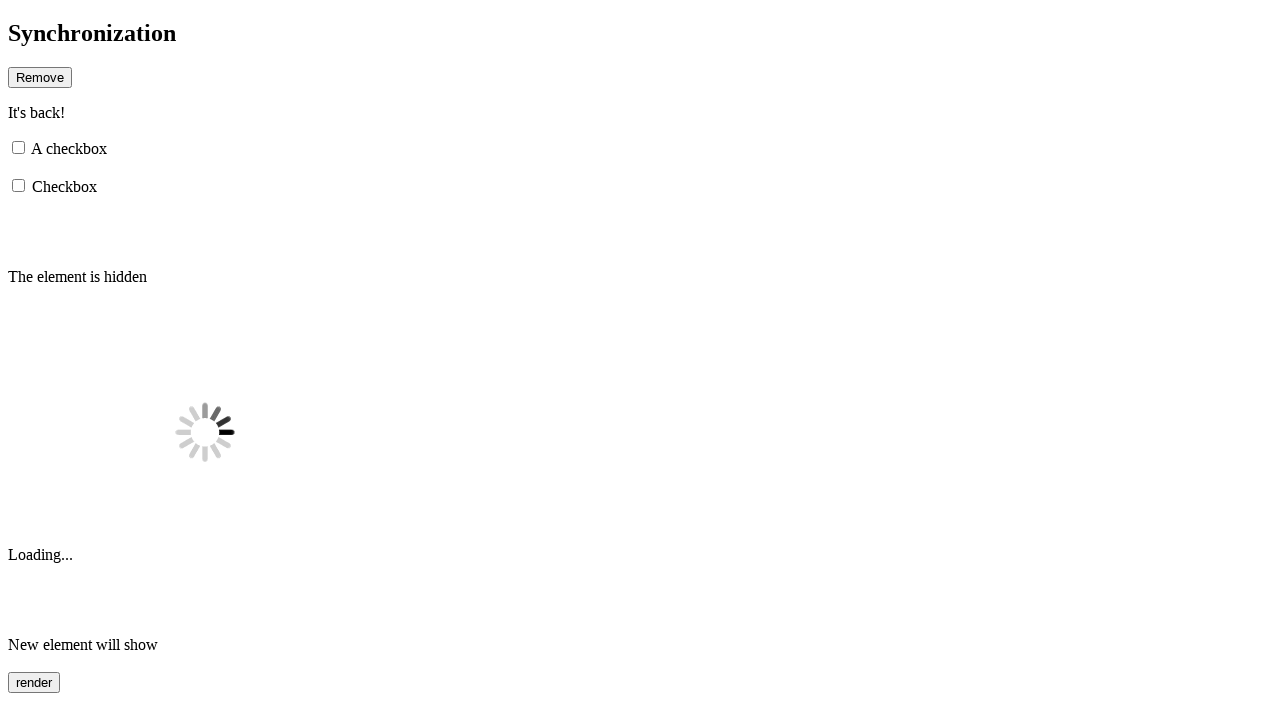

Delayed element finish1 appeared within timeout
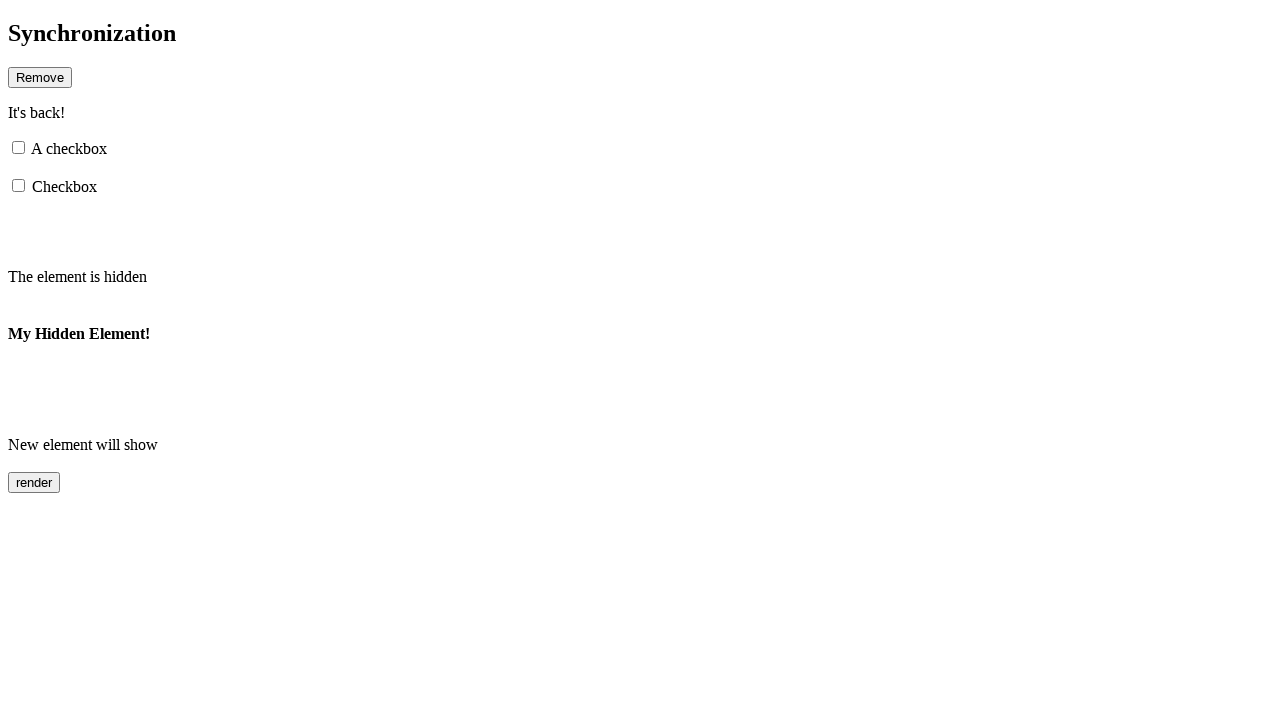

Clicked rendered button at (34, 483) on button#rendered
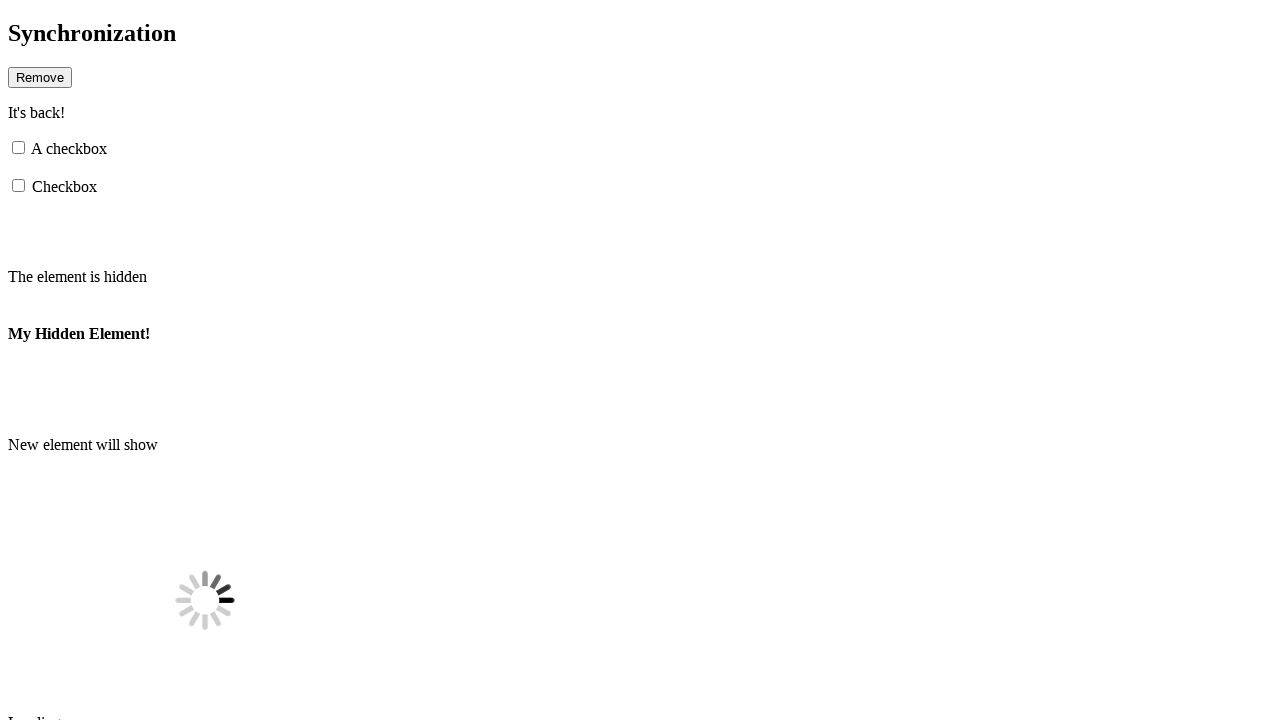

Rendered element finish2 became visible
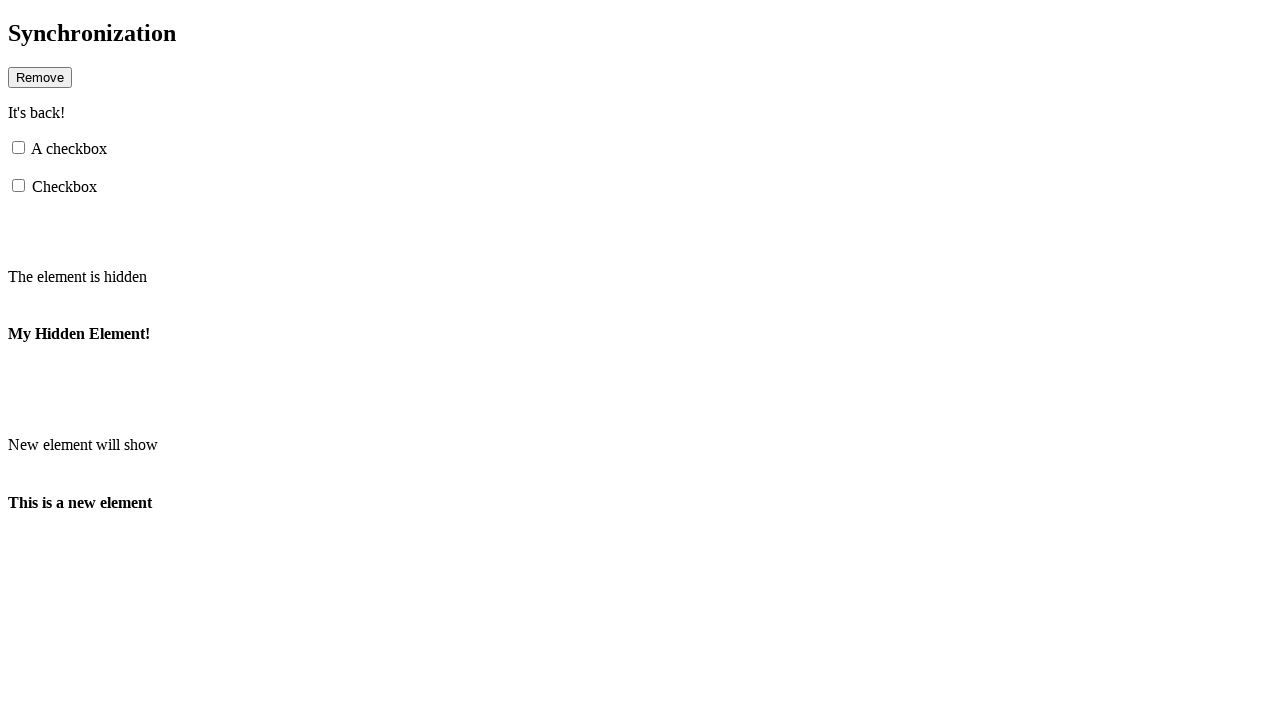

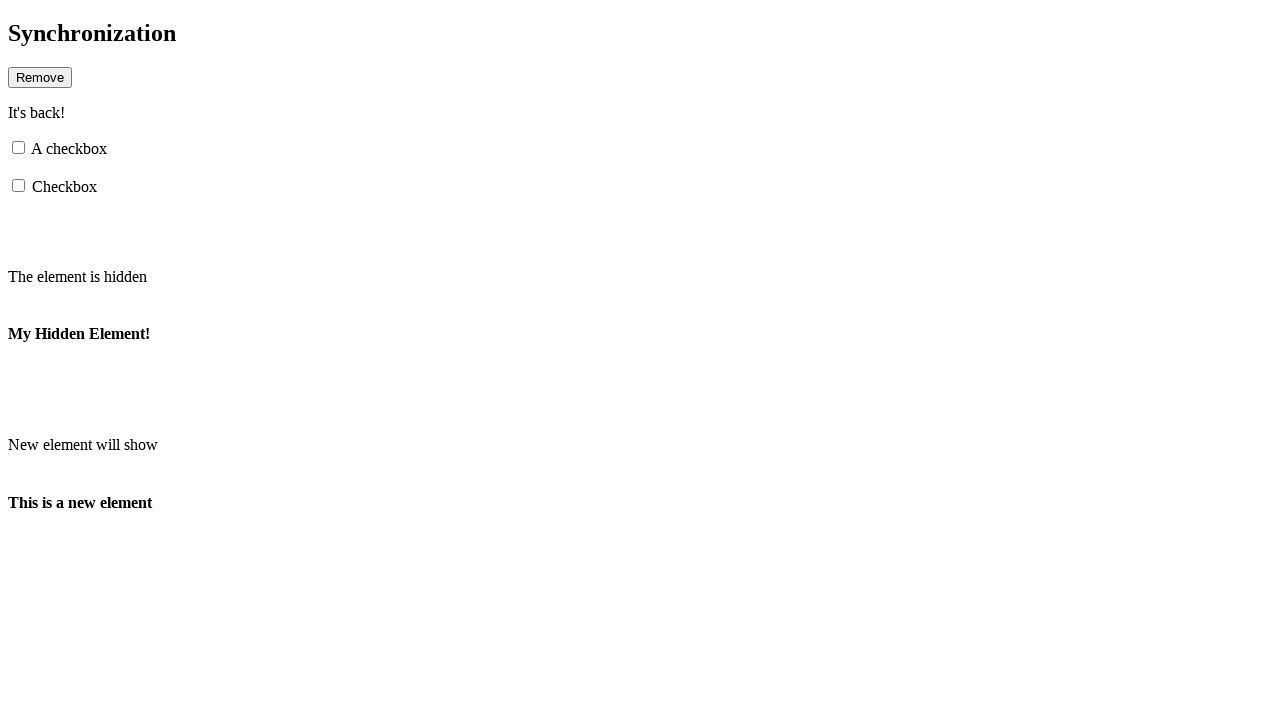